Navigates to the Form Authentication page and verifies the URL is correct

Starting URL: https://the-internet.herokuapp.com/

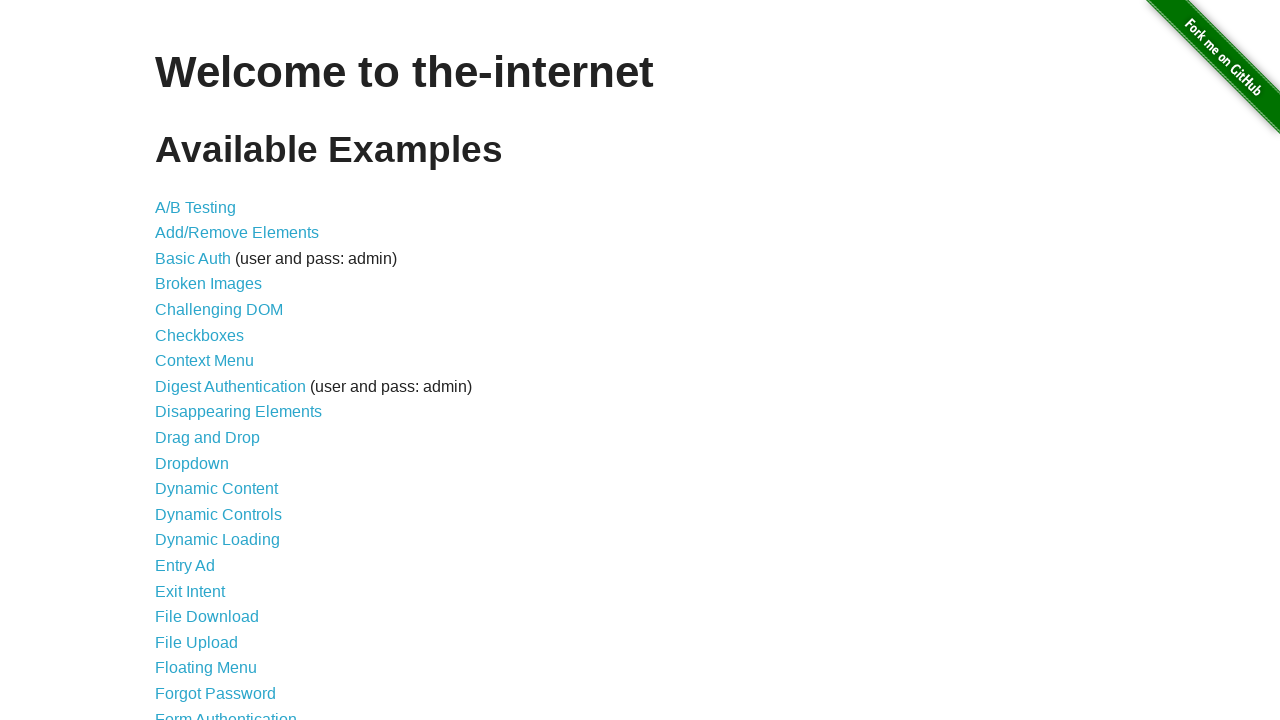

Clicked on Form Authentication link at (226, 712) on text="Form Authentication"
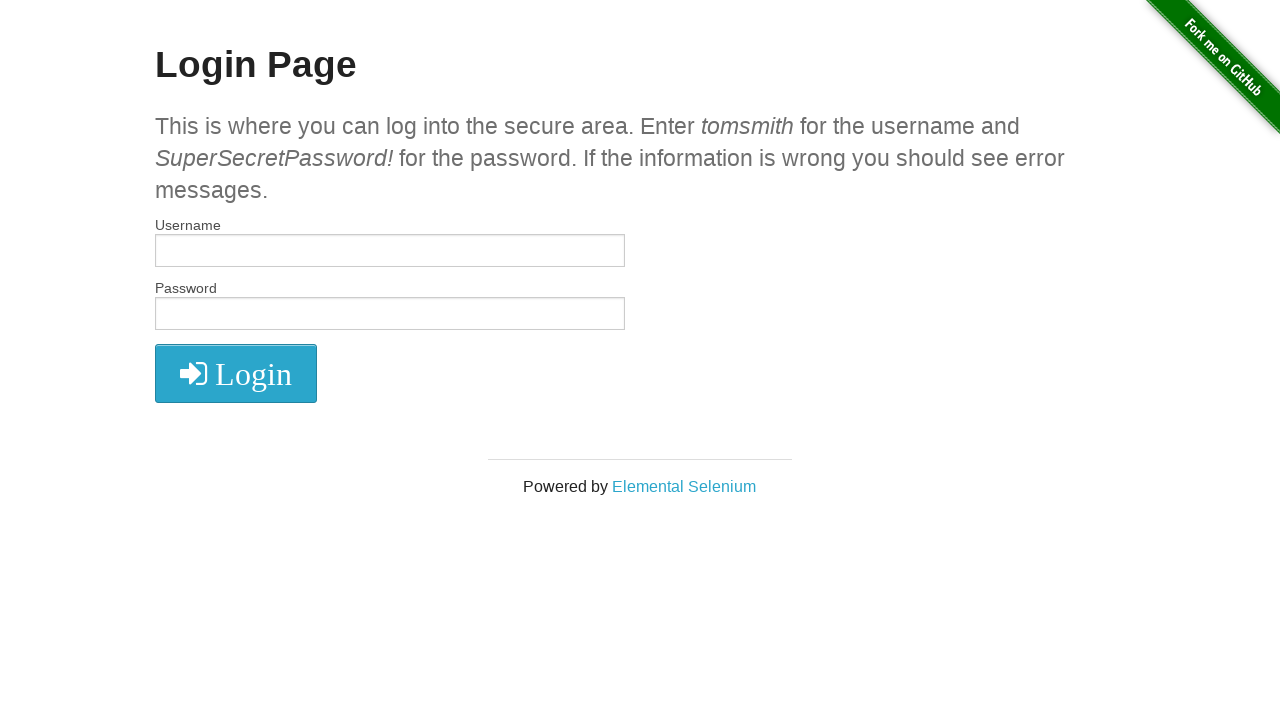

Verified URL is correct: https://the-internet.herokuapp.com/login
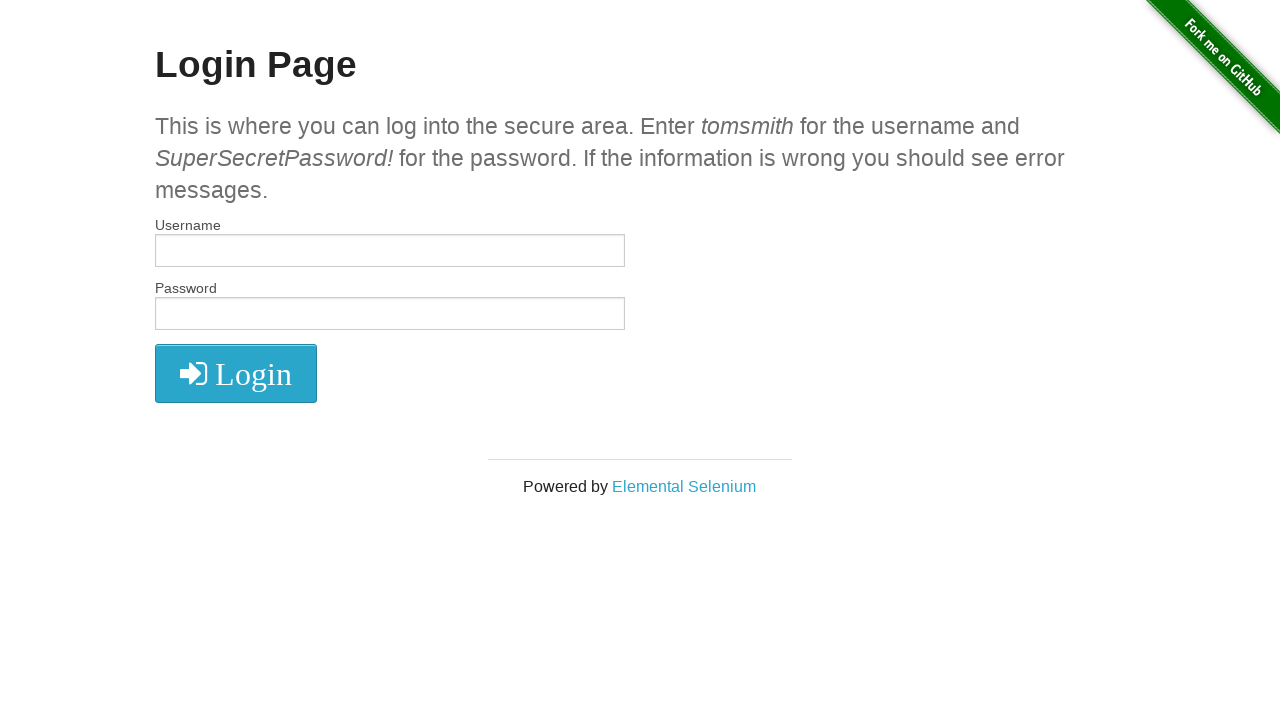

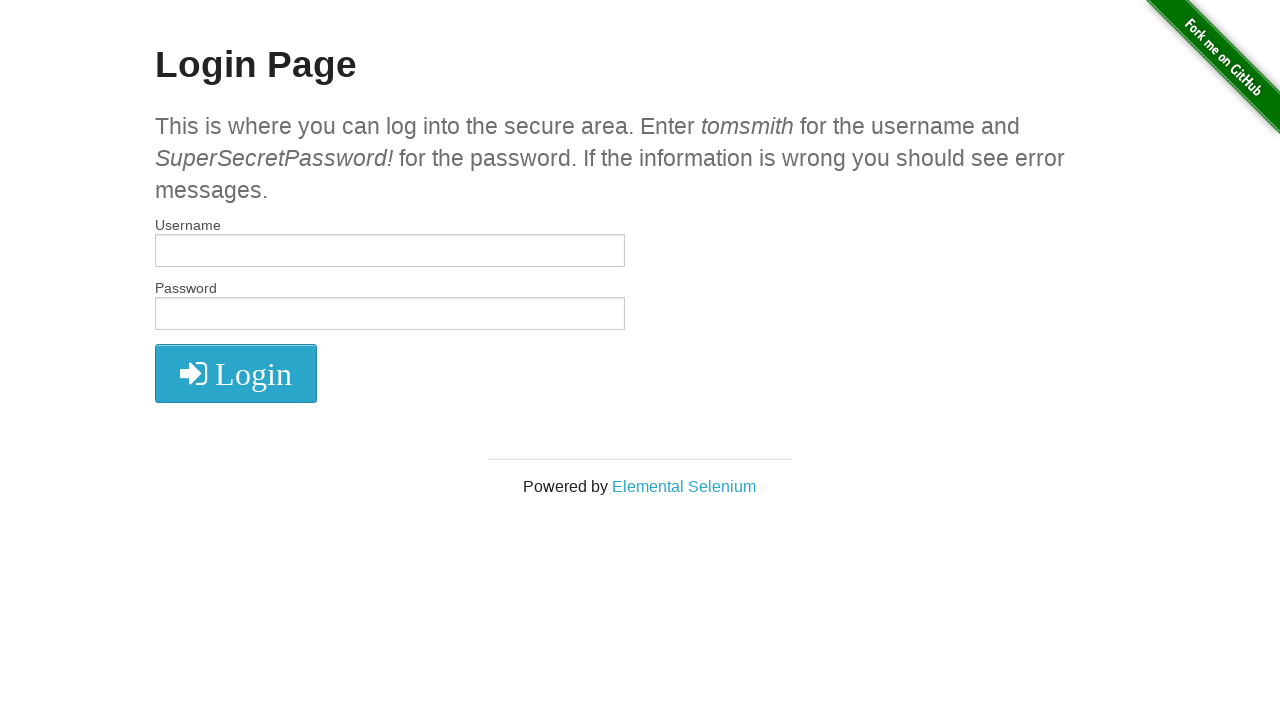